Tests window handling functionality by opening a new window and switching between windows

Starting URL: https://www.hyrtutorials.com/p/window-handles-practice.html

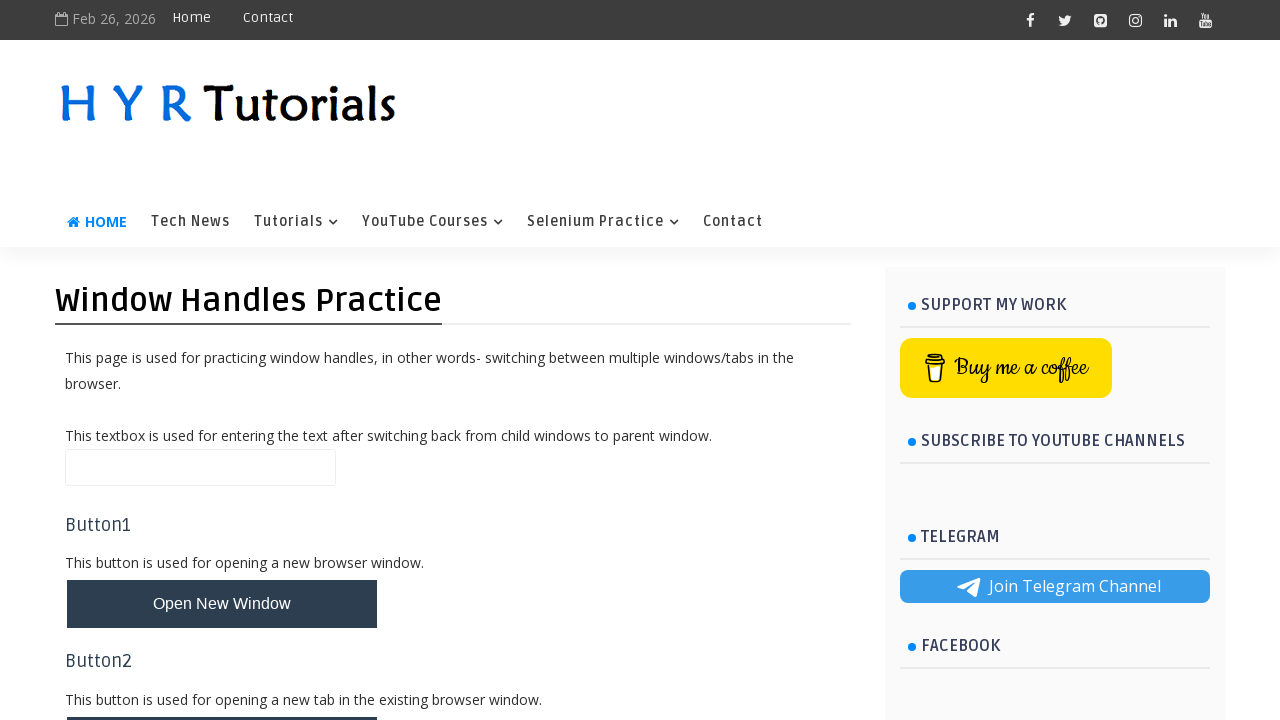

Clicked button to open new window at (222, 604) on #newWindowBtn
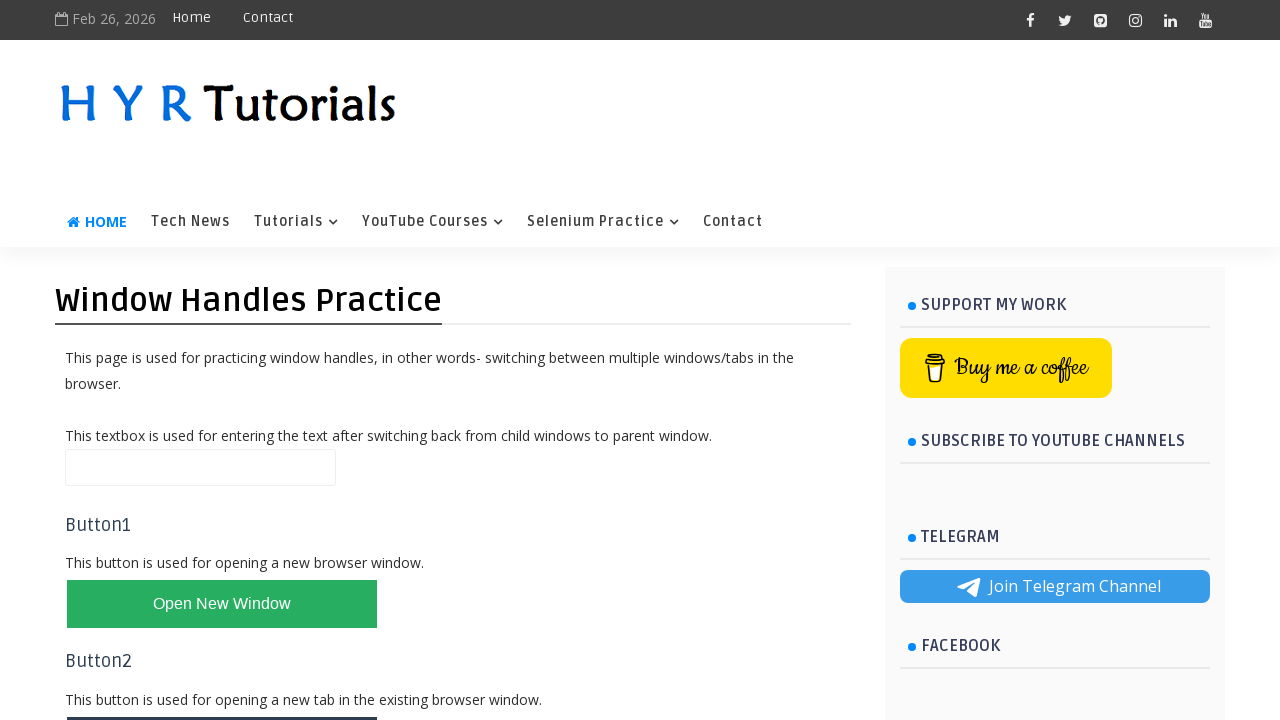

New window opened and captured
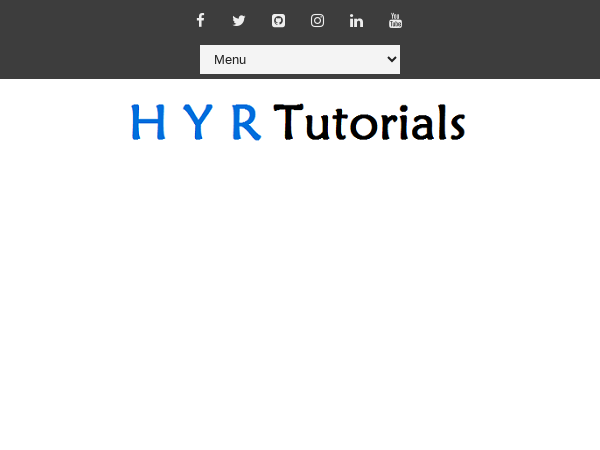

New window loaded completely
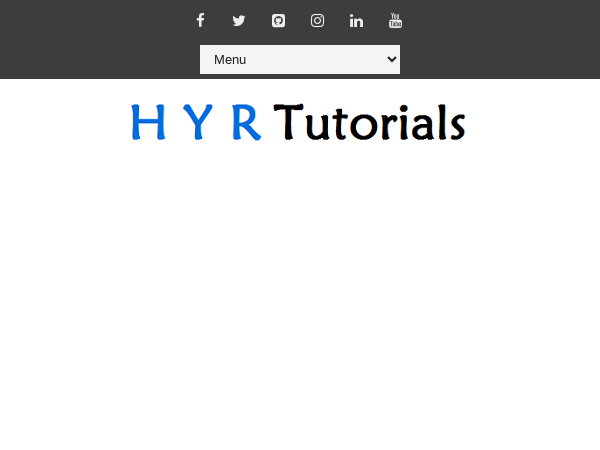

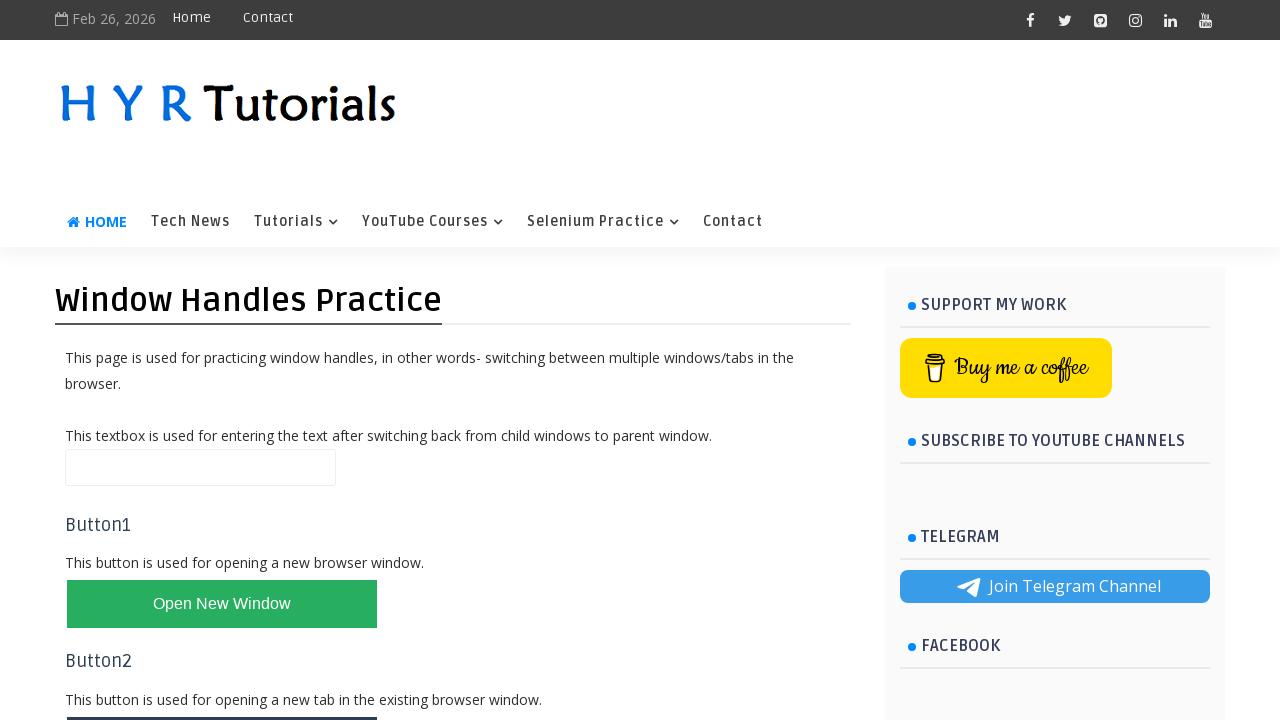